Tests double-click functionality on a button, handles the resulting alert, then clears and fills a textarea field

Starting URL: https://omayo.blogspot.com/

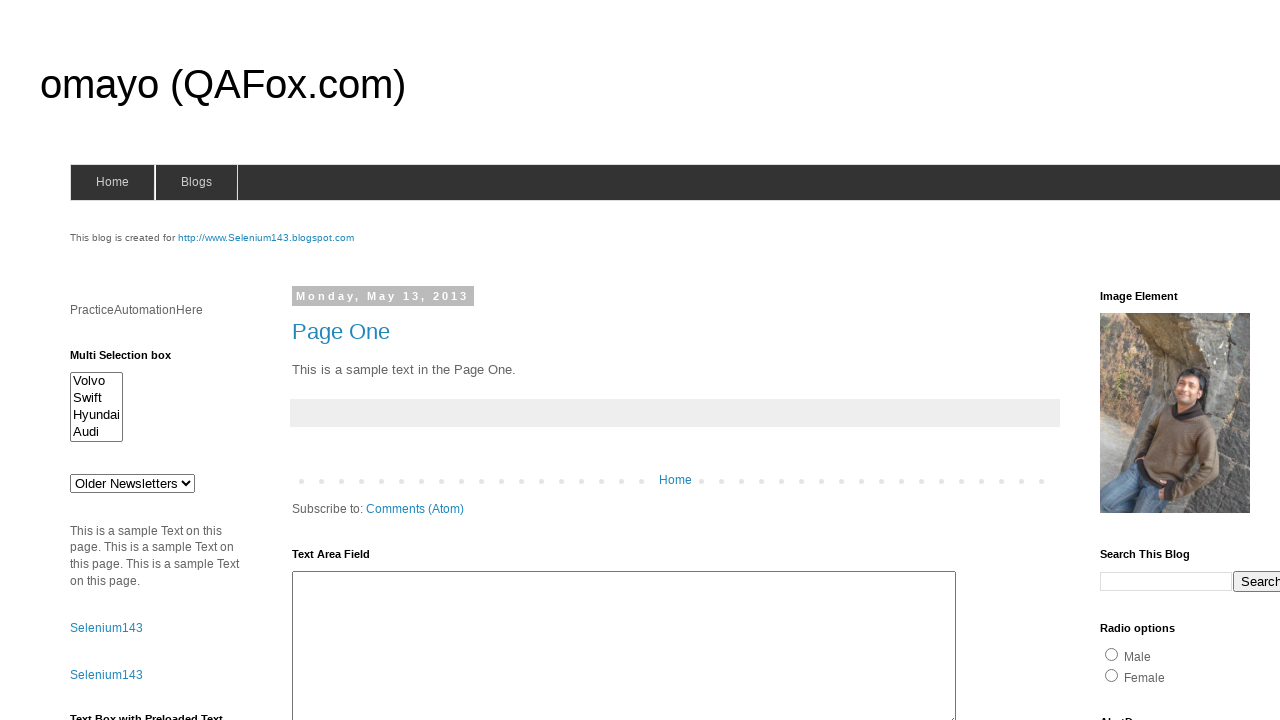

Double-clicked the 'Double click Here' button at (129, 365) on xpath=//button[text()=' Double click Here   ']
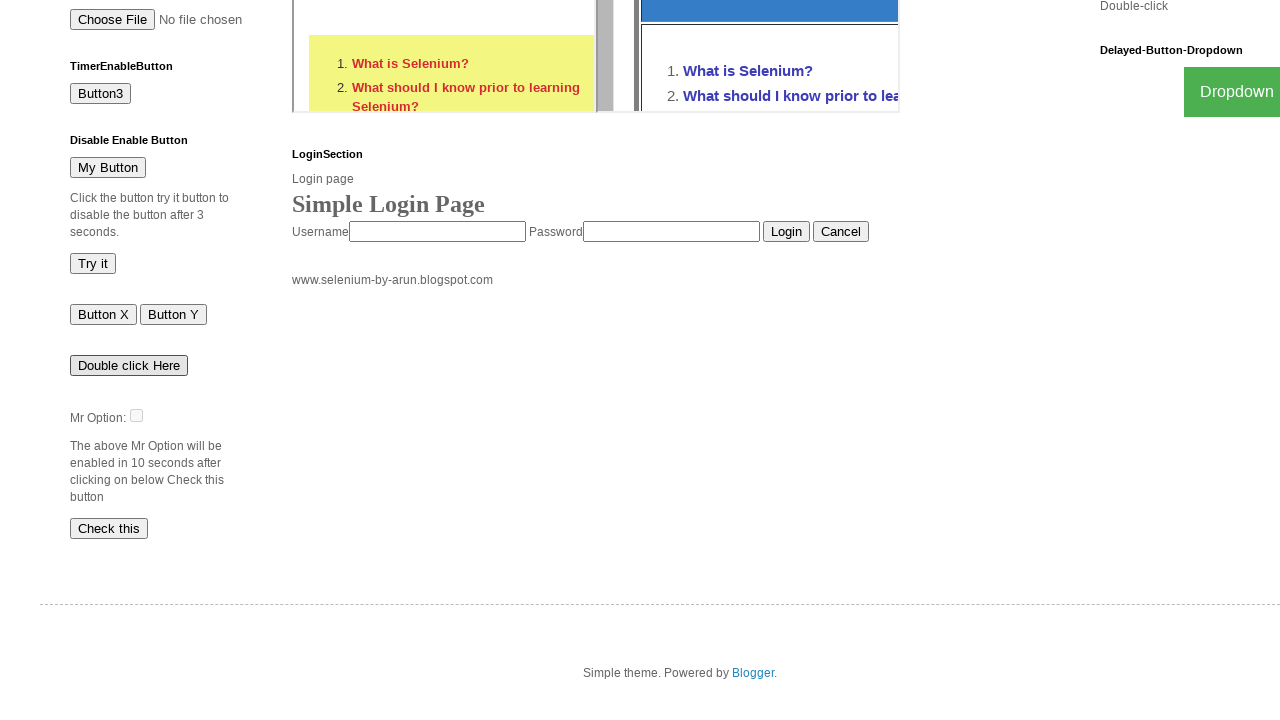

Set up dialog handler to accept alerts
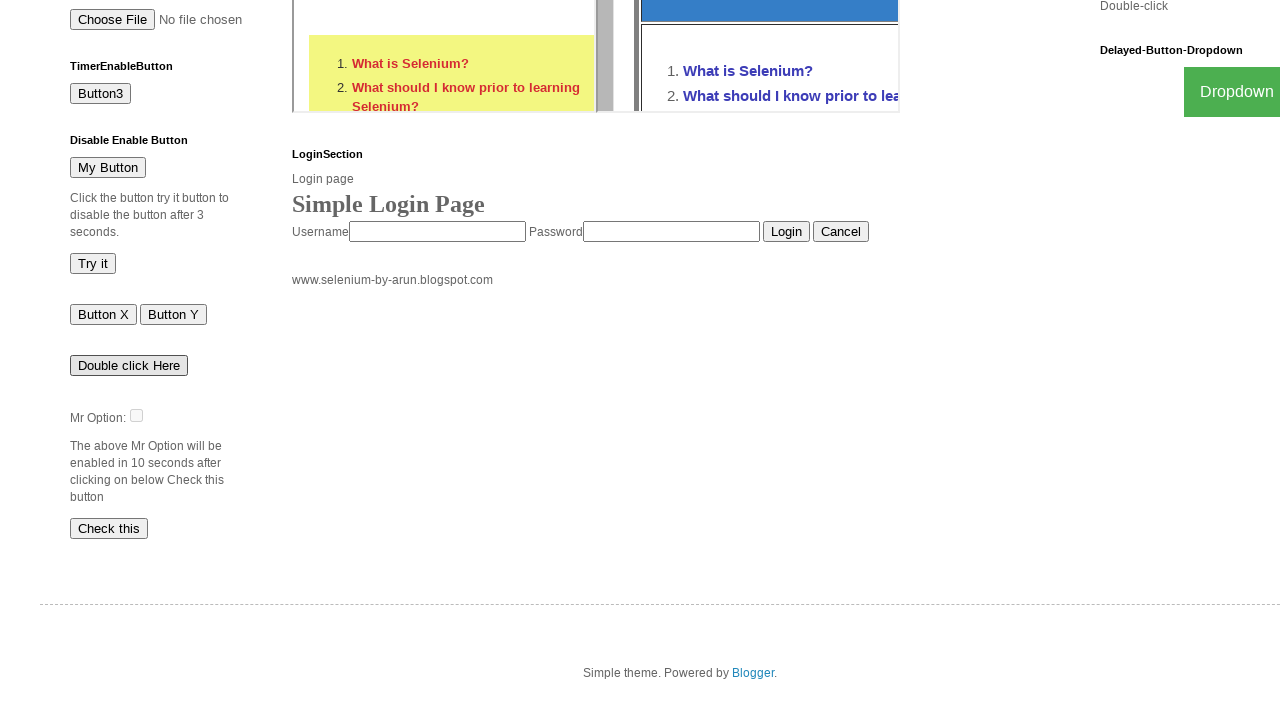

Cleared the textarea field on xpath=//div[@id='HTML11']//textarea
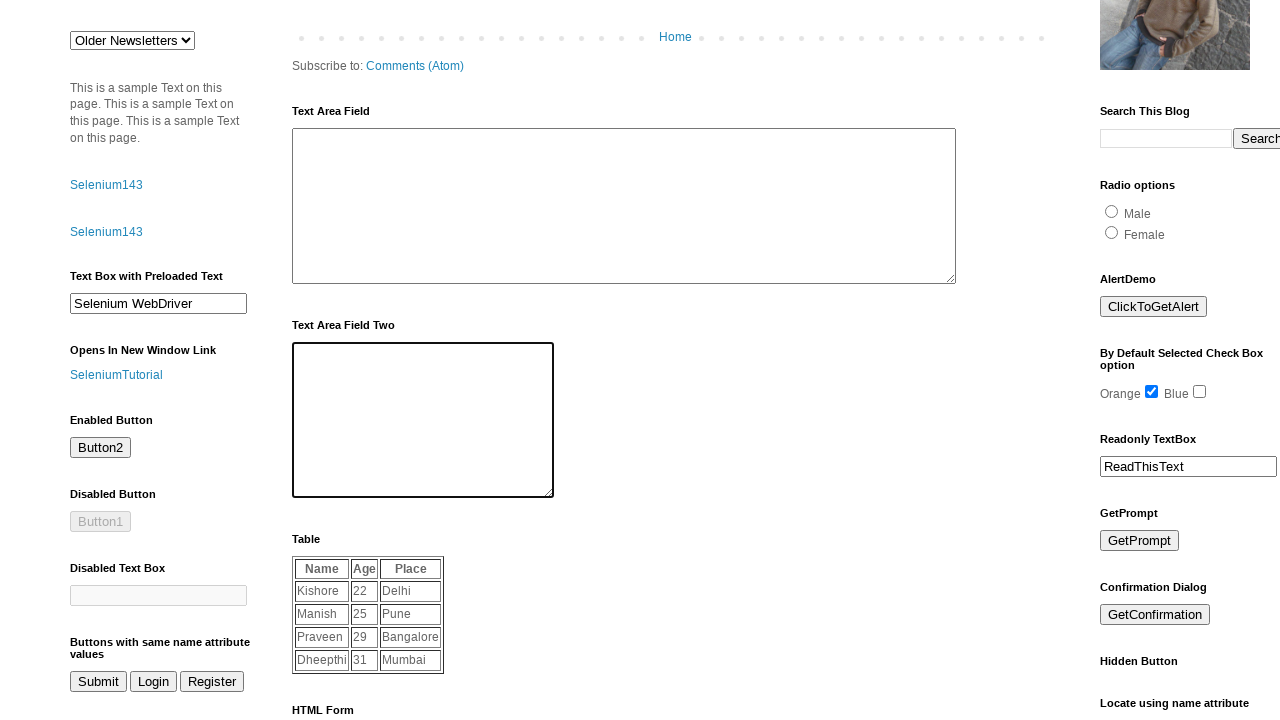

Filled textarea with 'Hi i am onkar' on xpath=//div[@id='HTML11']//textarea
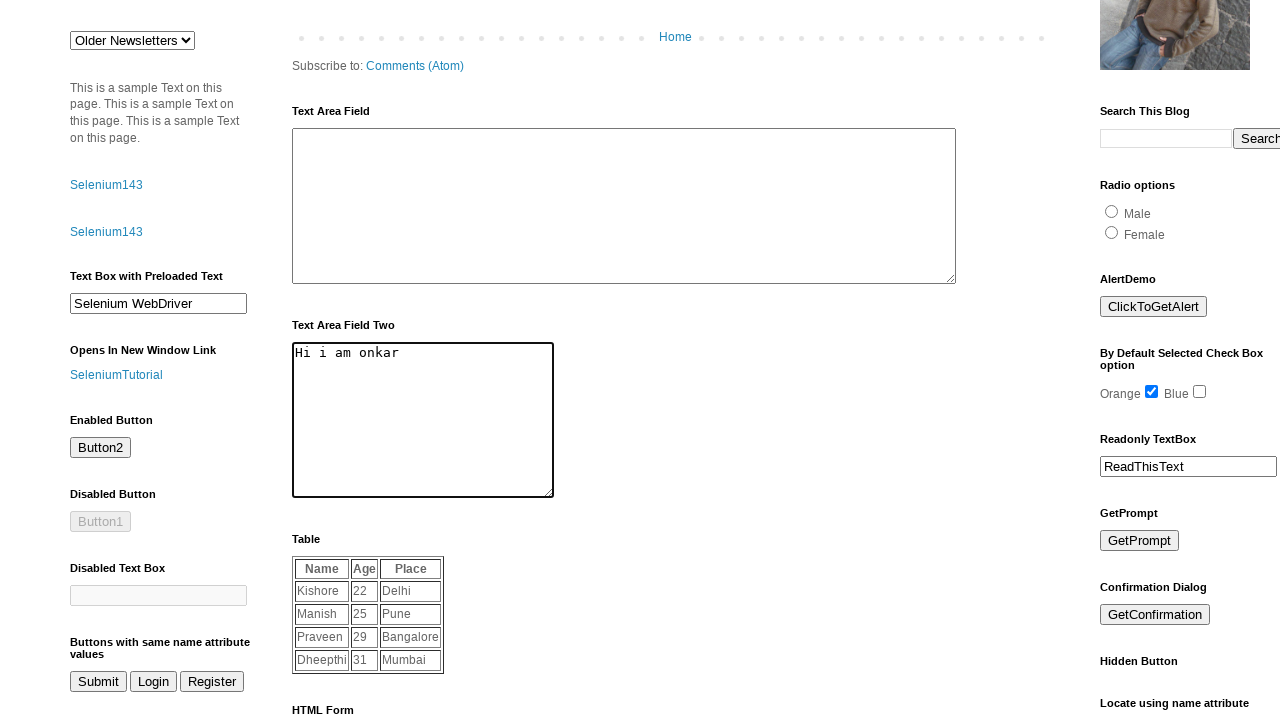

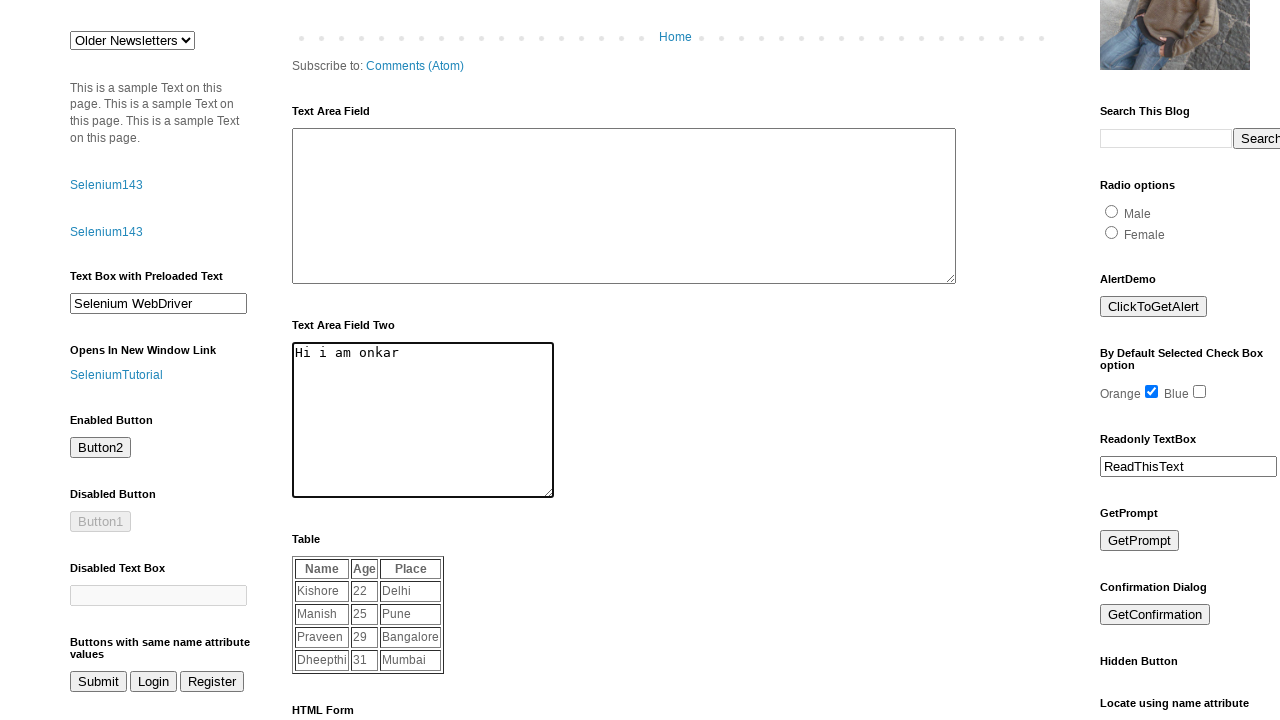